Navigates to an automation practice page and retrieves the background color property of the Home button

Starting URL: https://rahulshettyacademy.com/AutomationPractice/

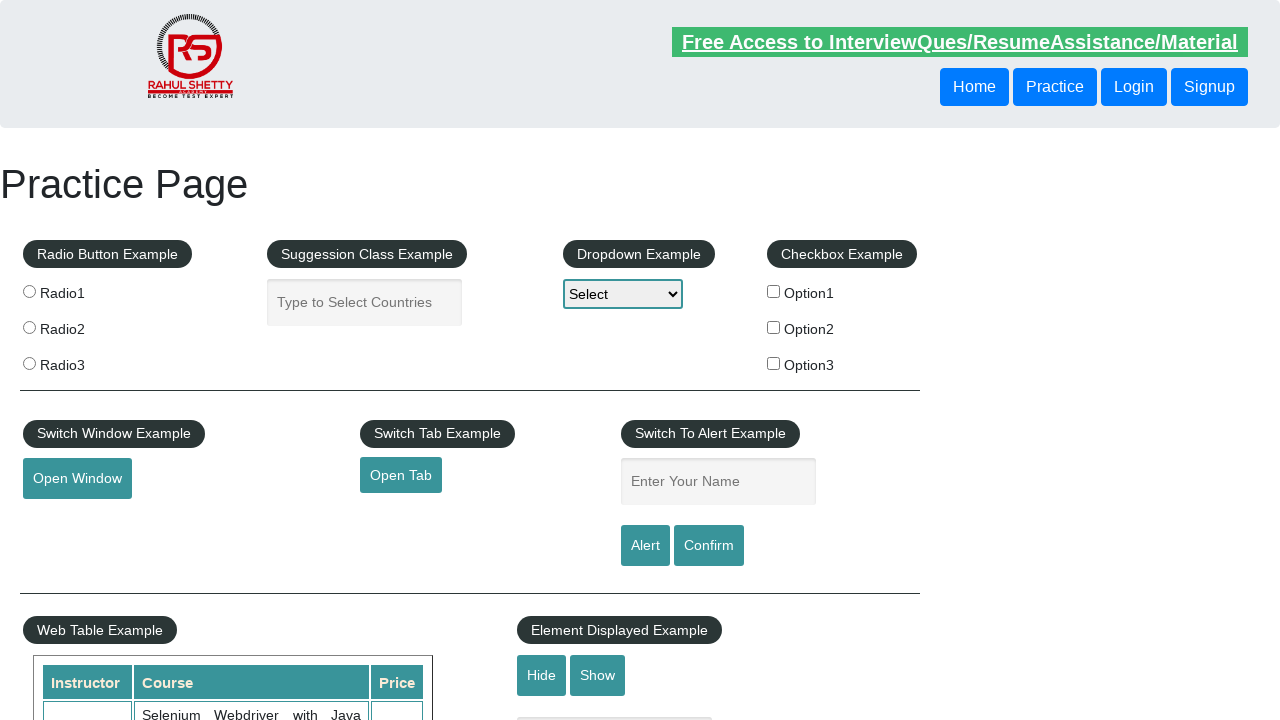

Waited for Home button to be visible
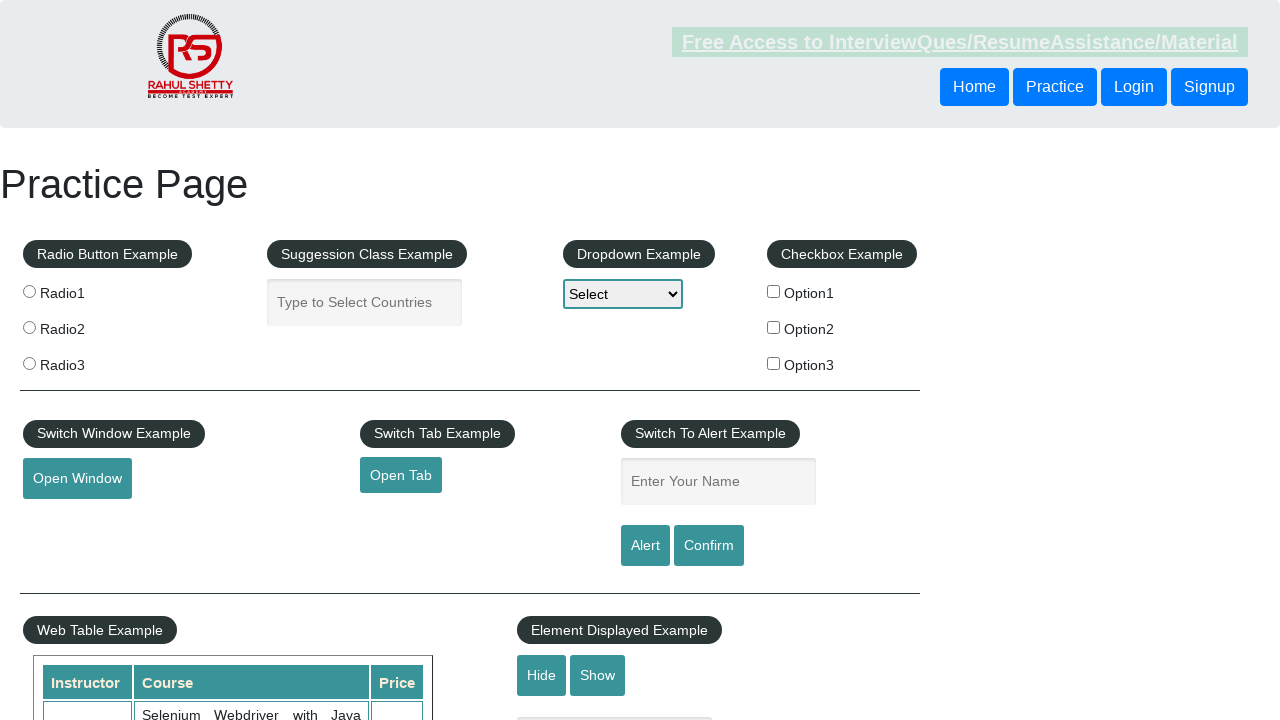

Located the Home button element
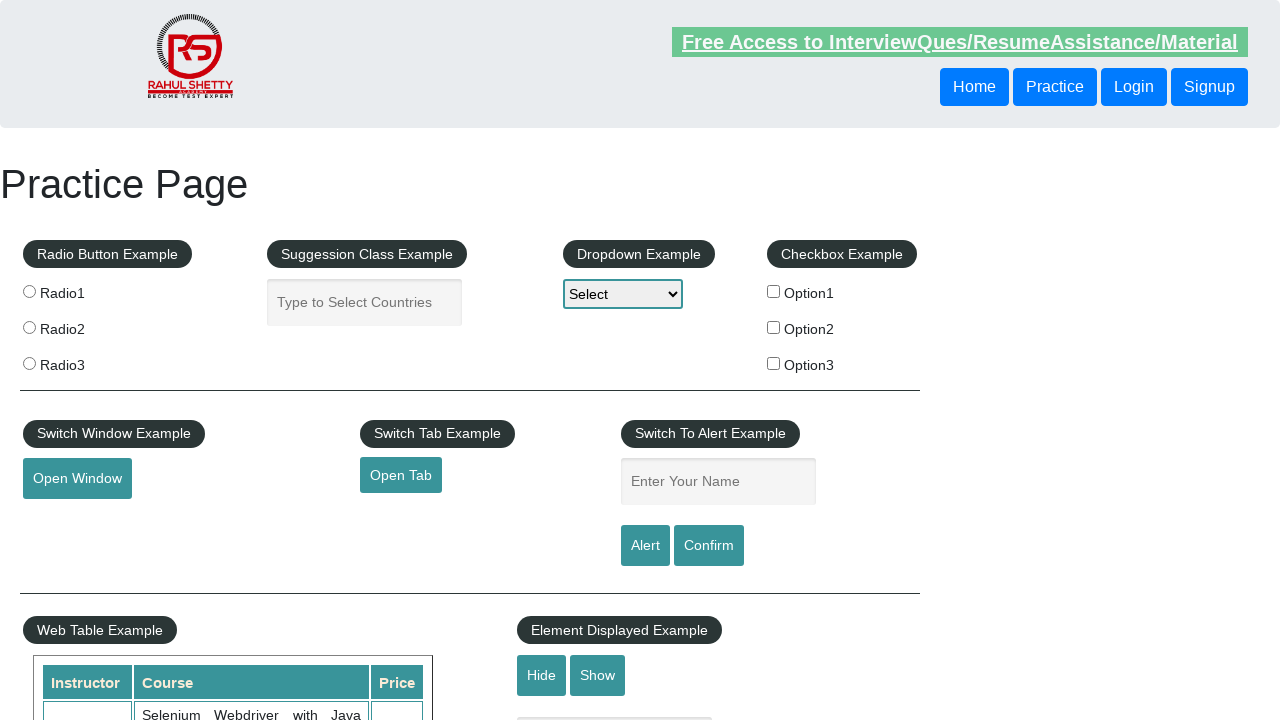

Retrieved background color of Home button: rgb(0, 123, 255)
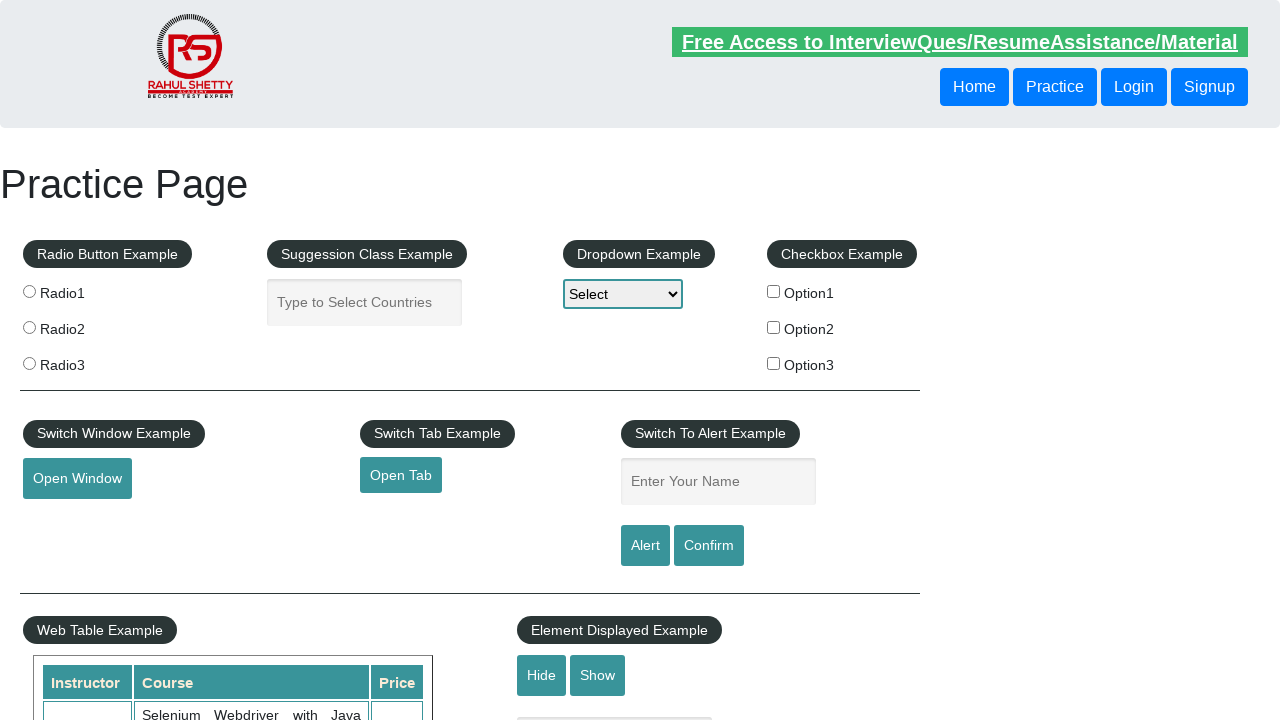

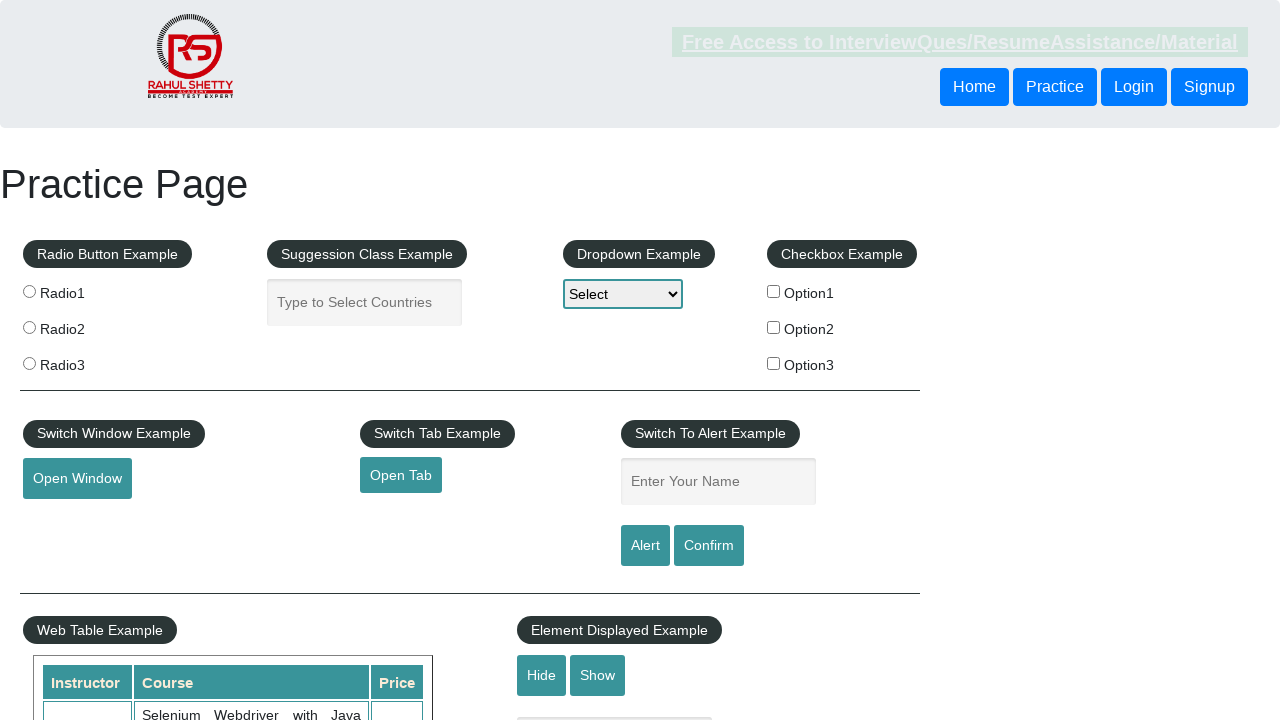